Tests navigating to the Buttons page and verifying the Warning button is present

Starting URL: https://formy-project.herokuapp.com/

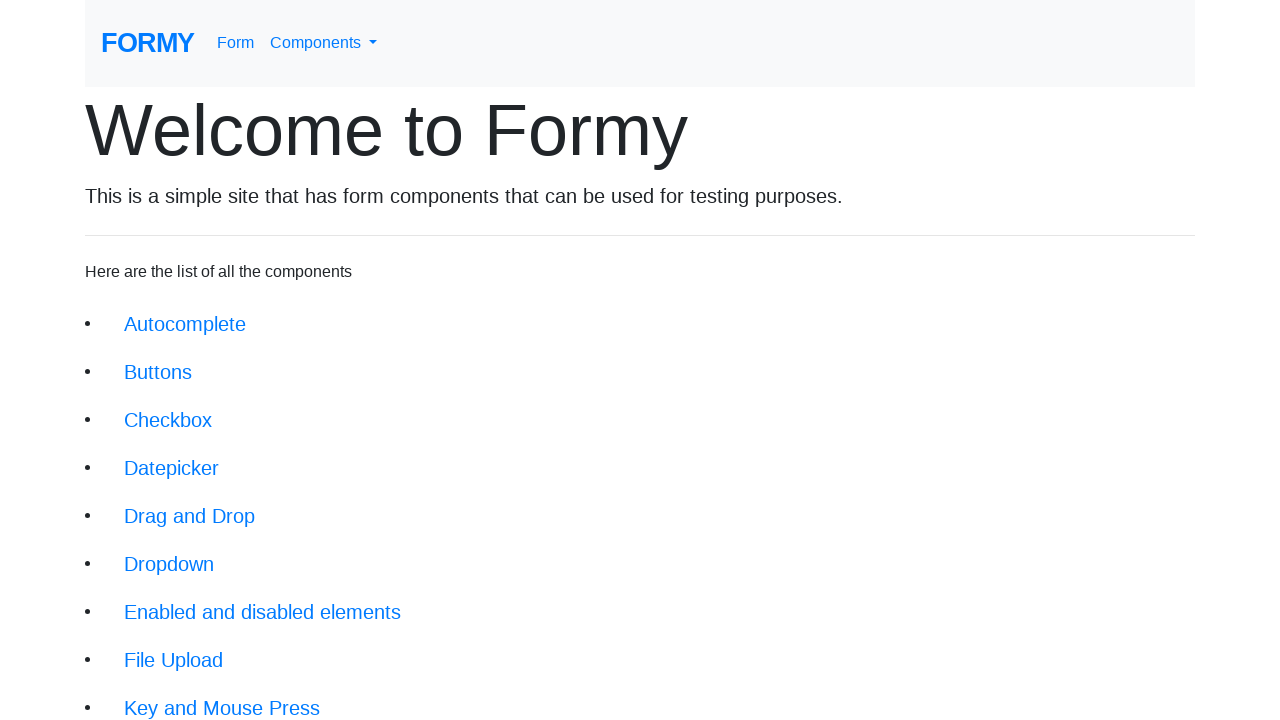

Clicked on Buttons link in navigation at (158, 372) on xpath=//div/li/a[text()='Buttons']
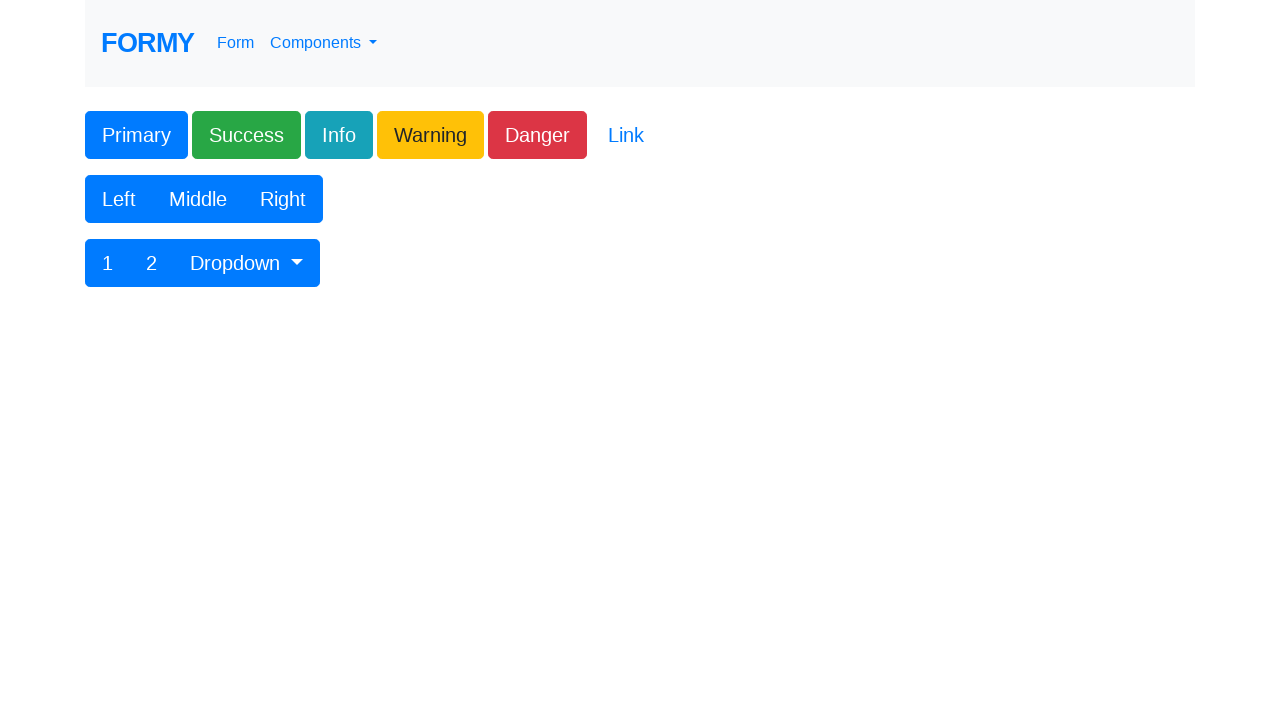

Warning button is now visible on the Buttons page
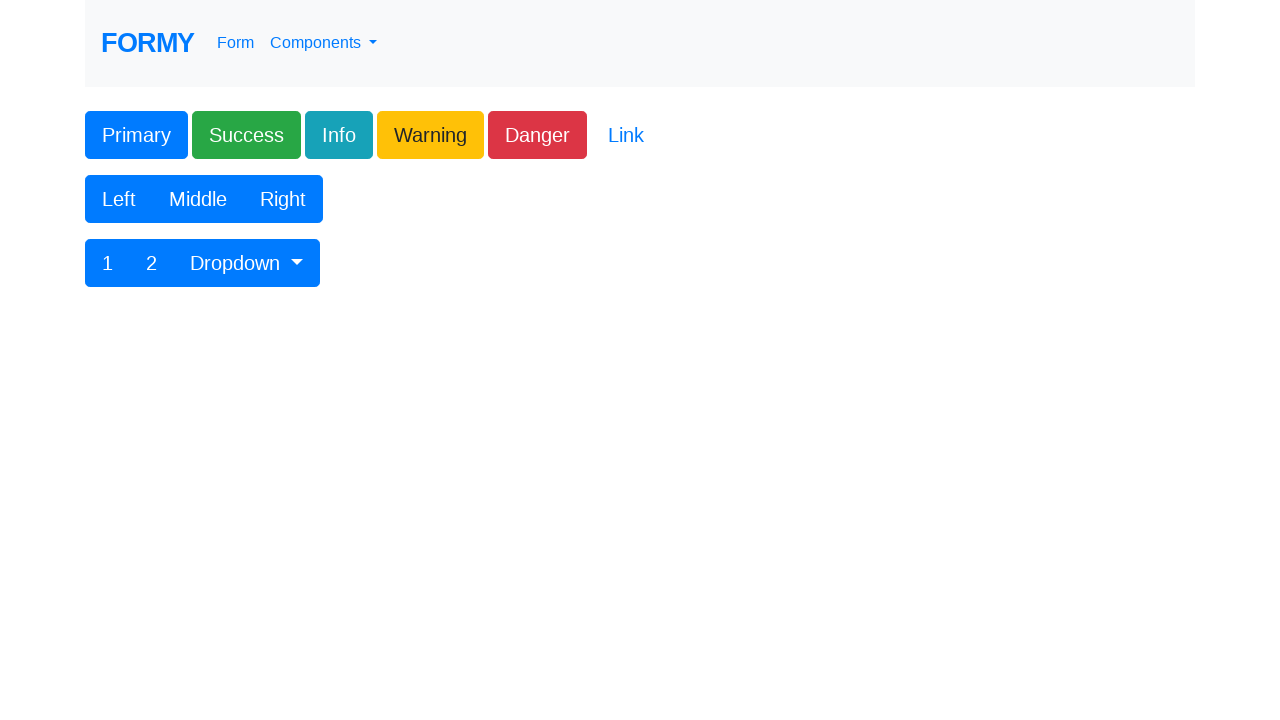

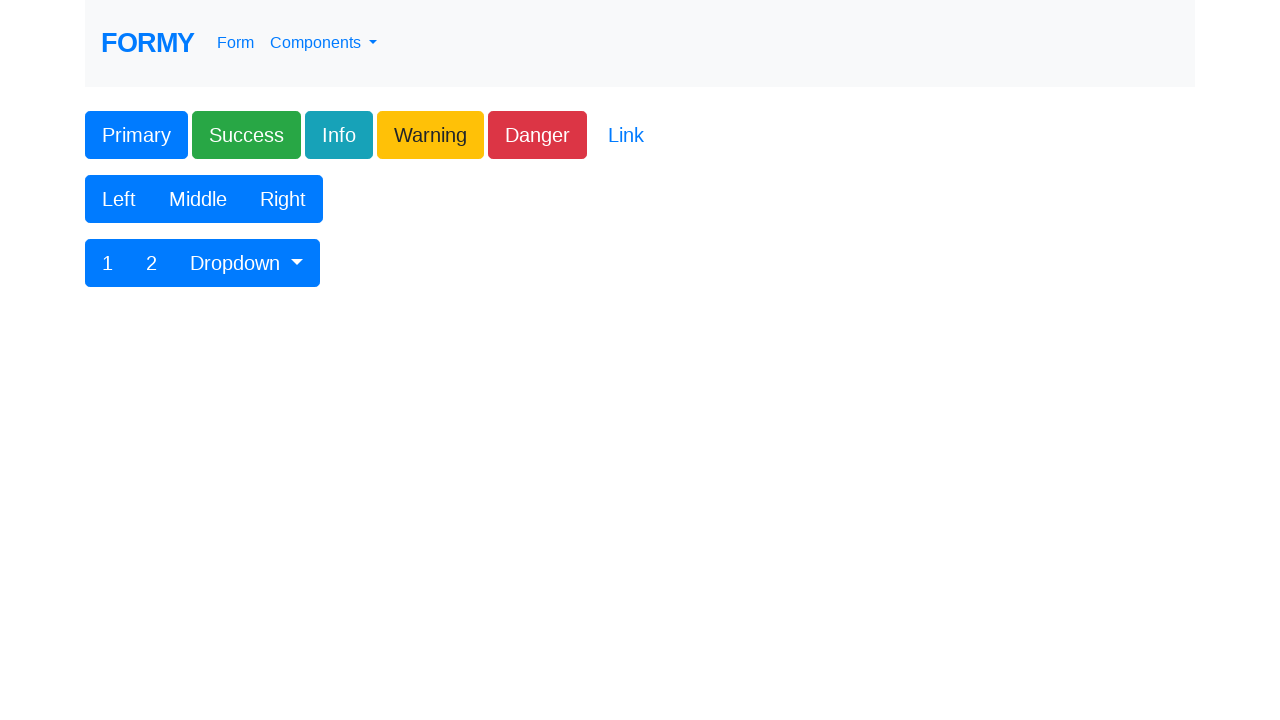